Tests mouse hover actions by moving the mouse over multiple images (compass, calendar, award)

Starting URL: https://bonigarcia.dev/selenium-webdriver-java/mouse-over.html

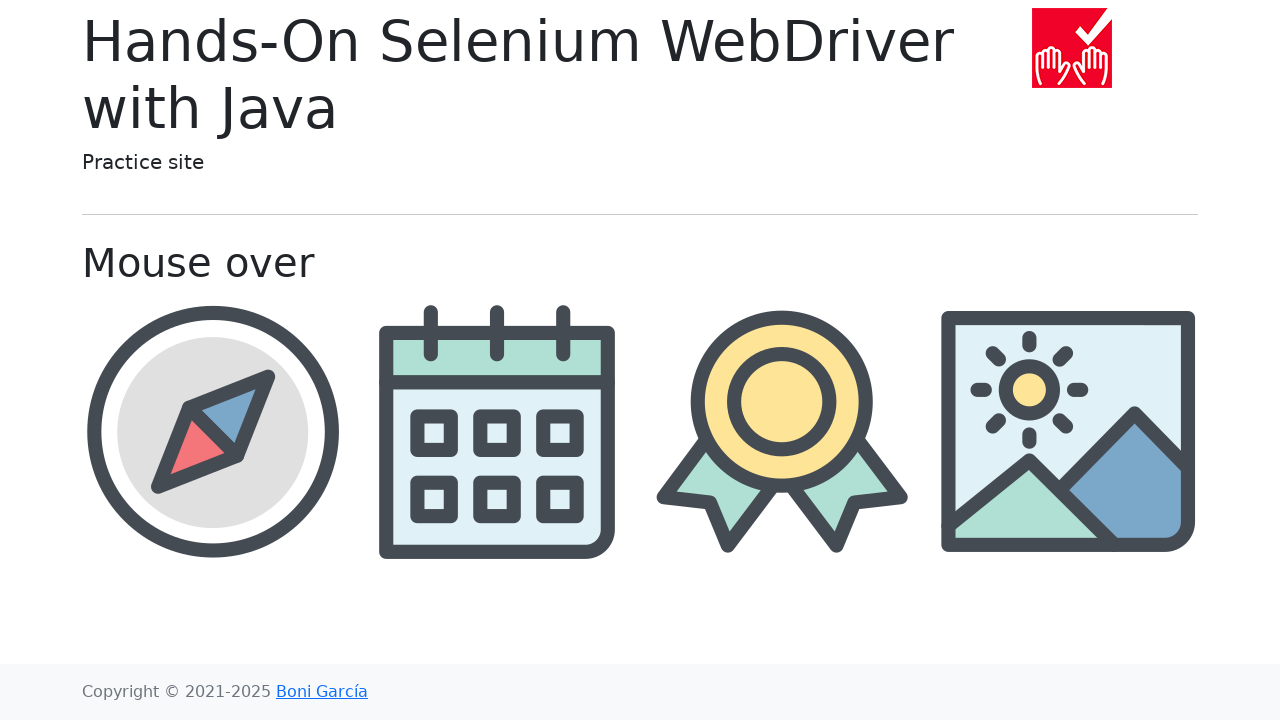

Navigated to mouse-over test page
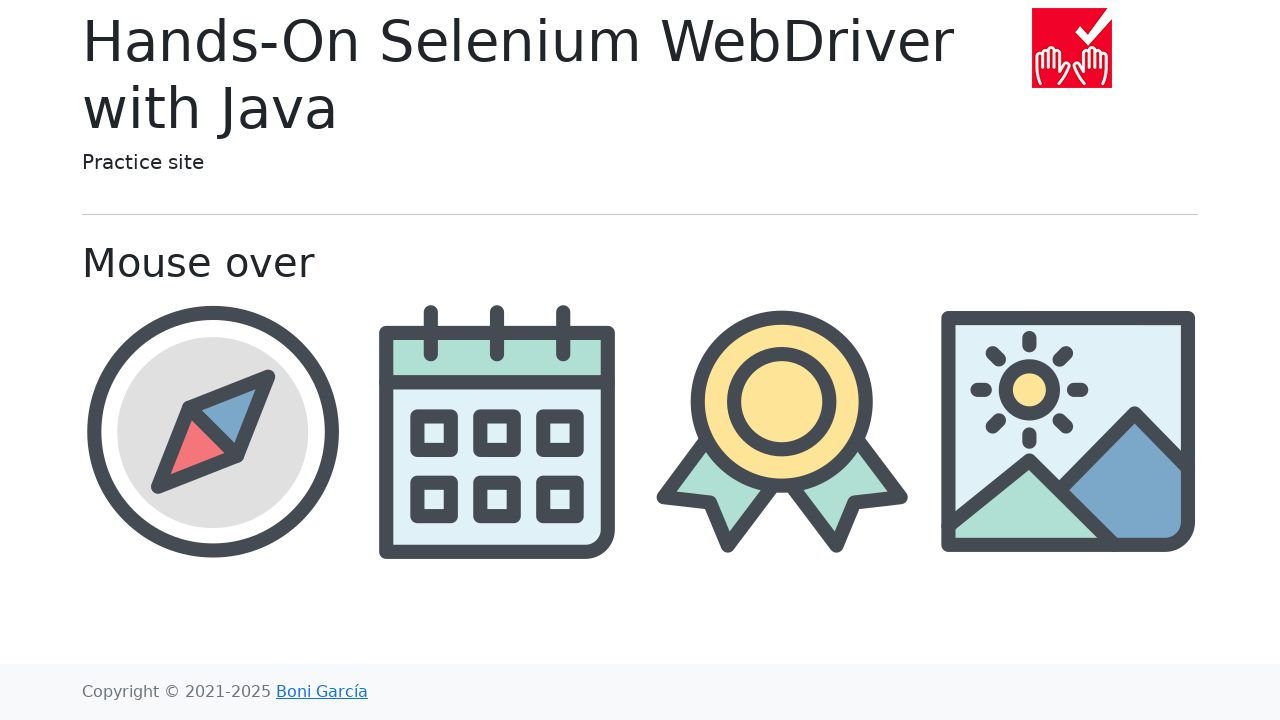

Waited for compass image to load
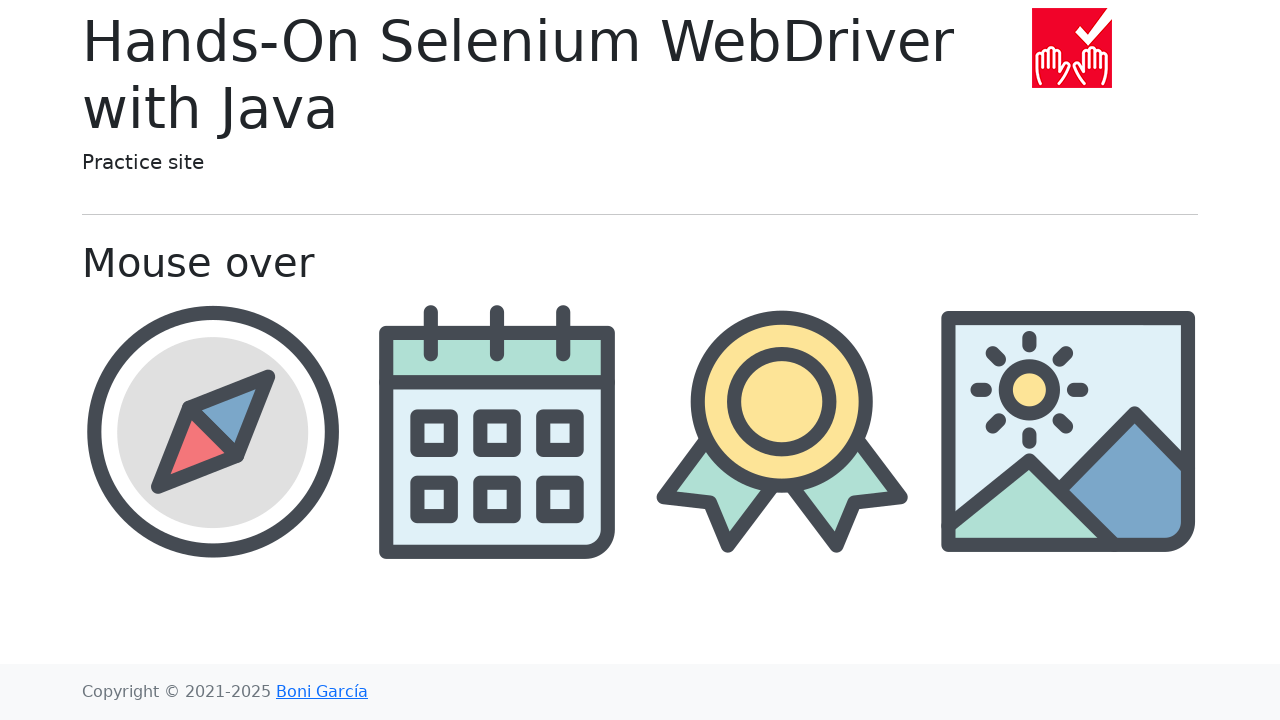

Hovered over compass image at (212, 431) on //img[@src='img/compass.png']
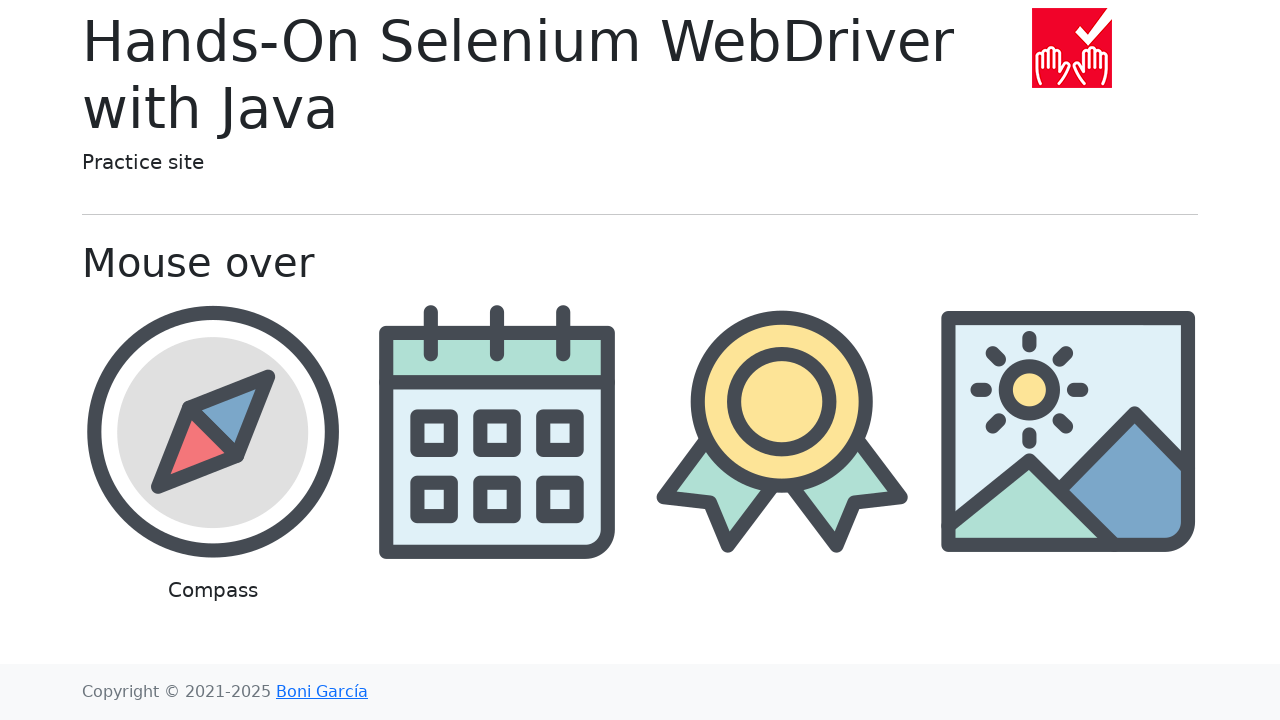

Waited 1 second after hovering over compass
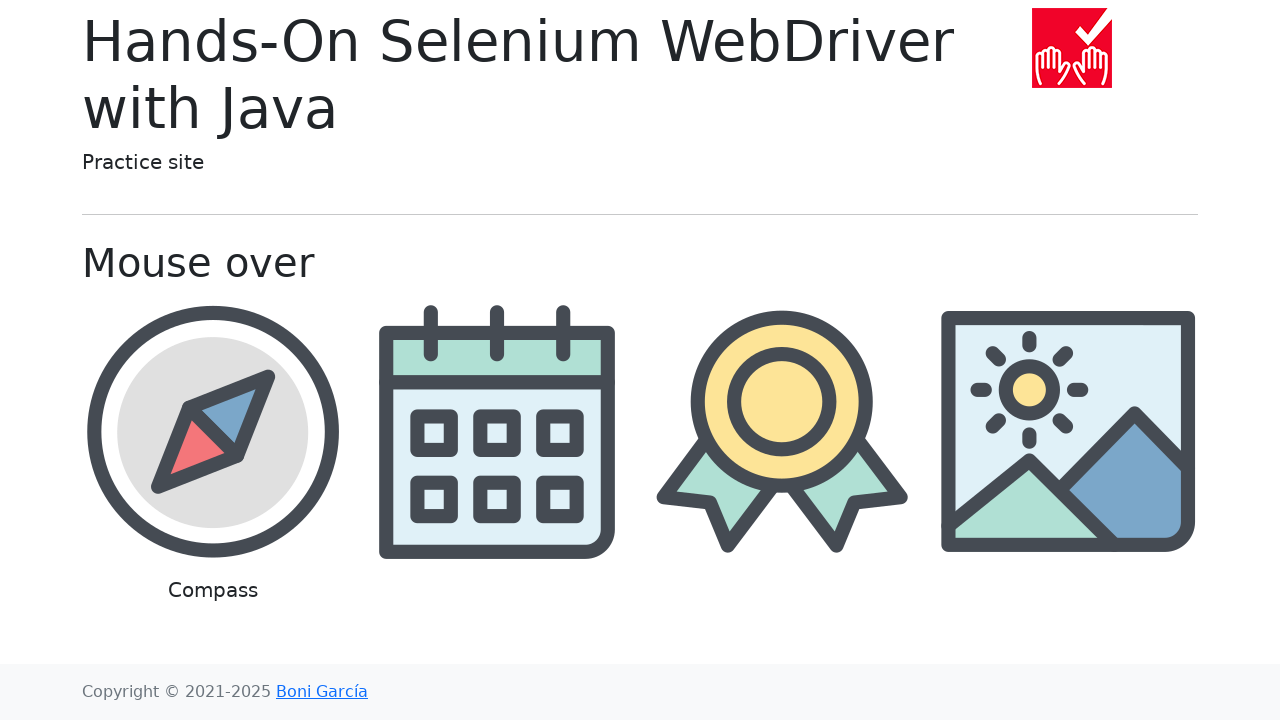

Waited for calendar image to load
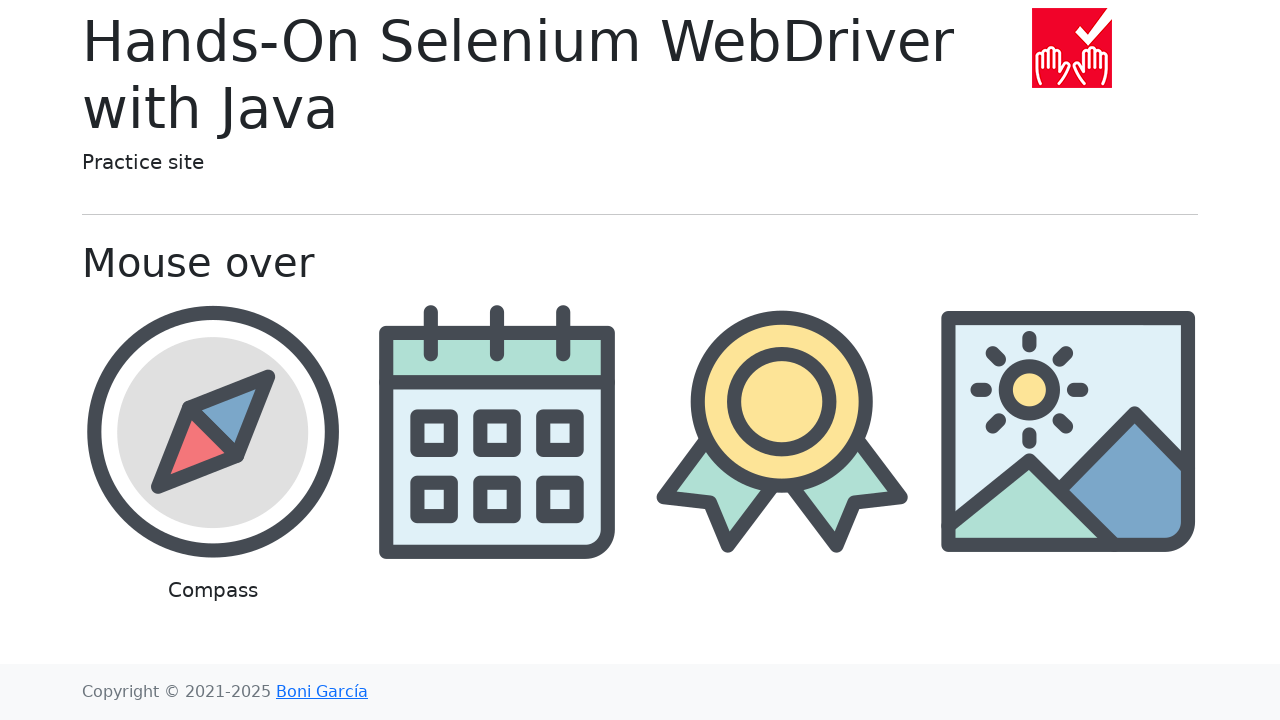

Hovered over calendar image at (498, 431) on //img[@src='img/calendar.png']
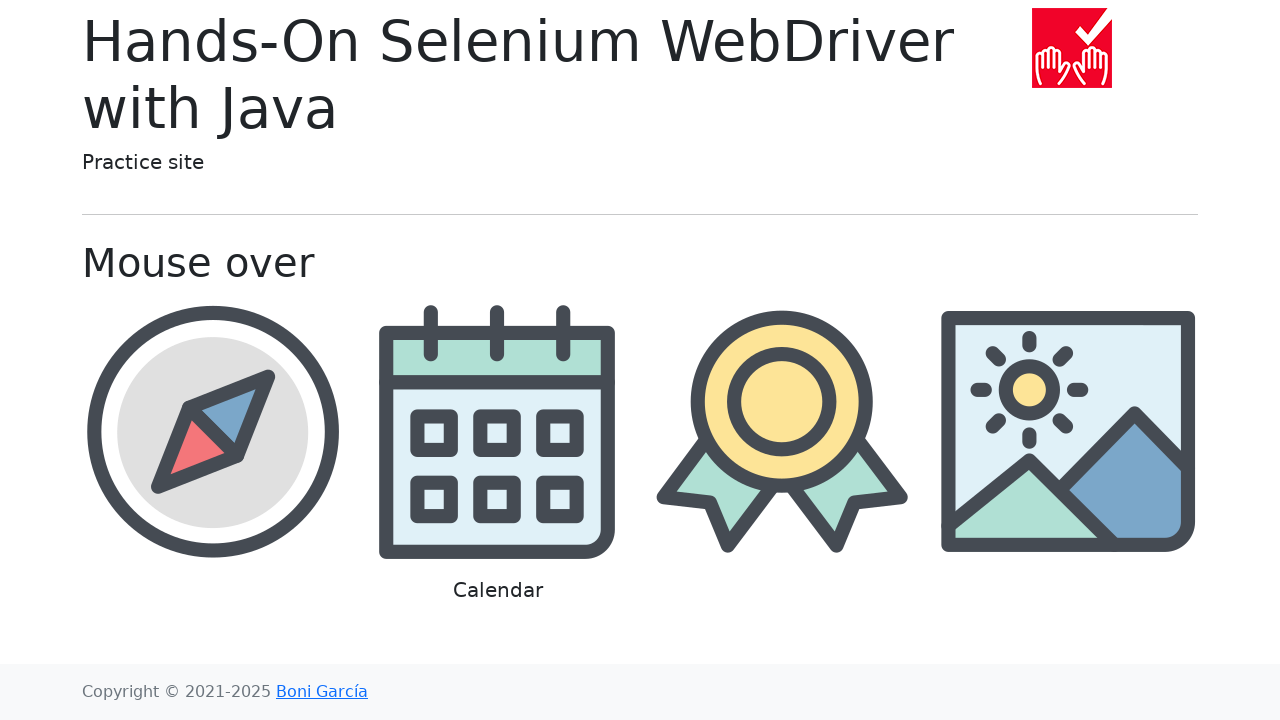

Waited 1 second after hovering over calendar
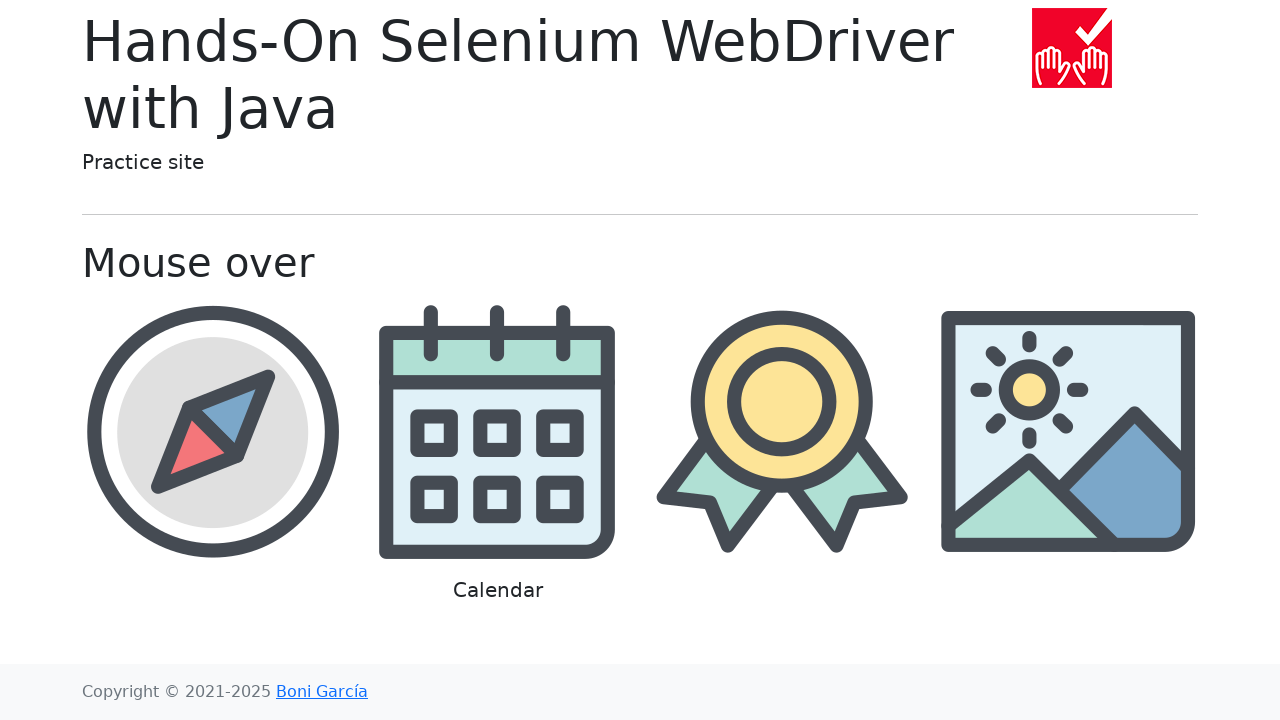

Waited for award image to load
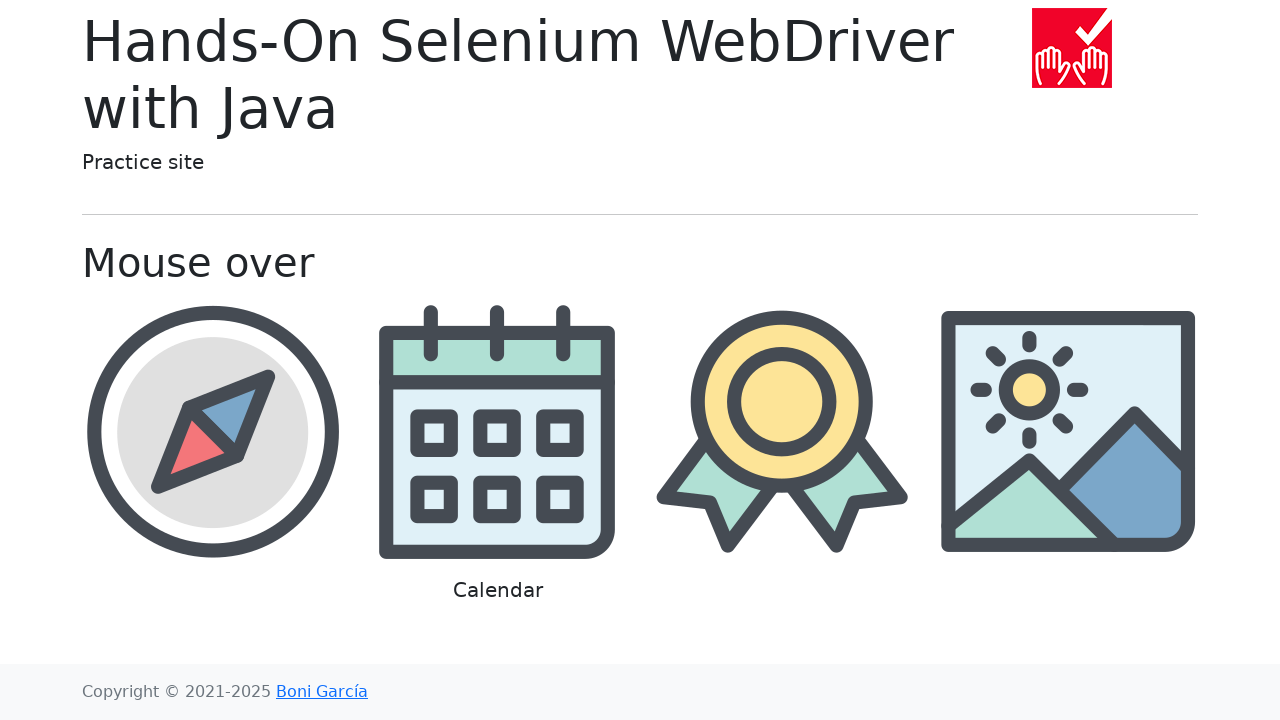

Hovered over award image at (782, 431) on //img[@src='img/award.png']
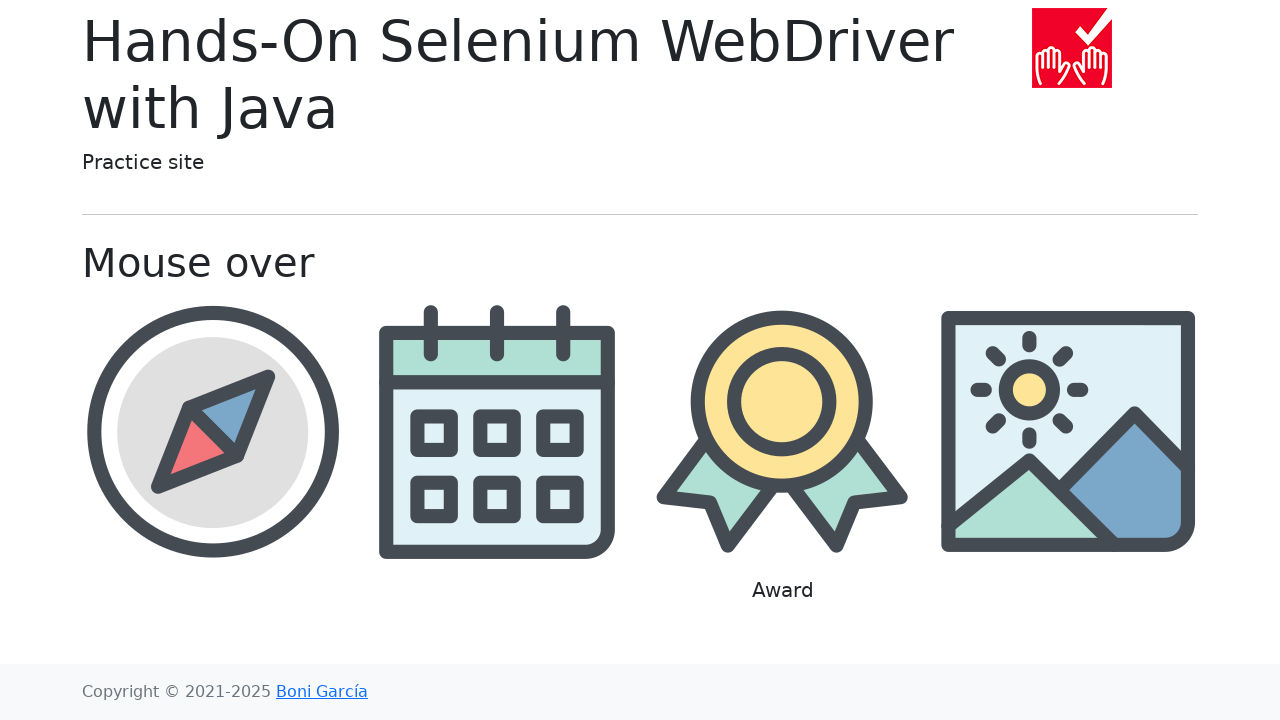

Waited 1 second after hovering over award
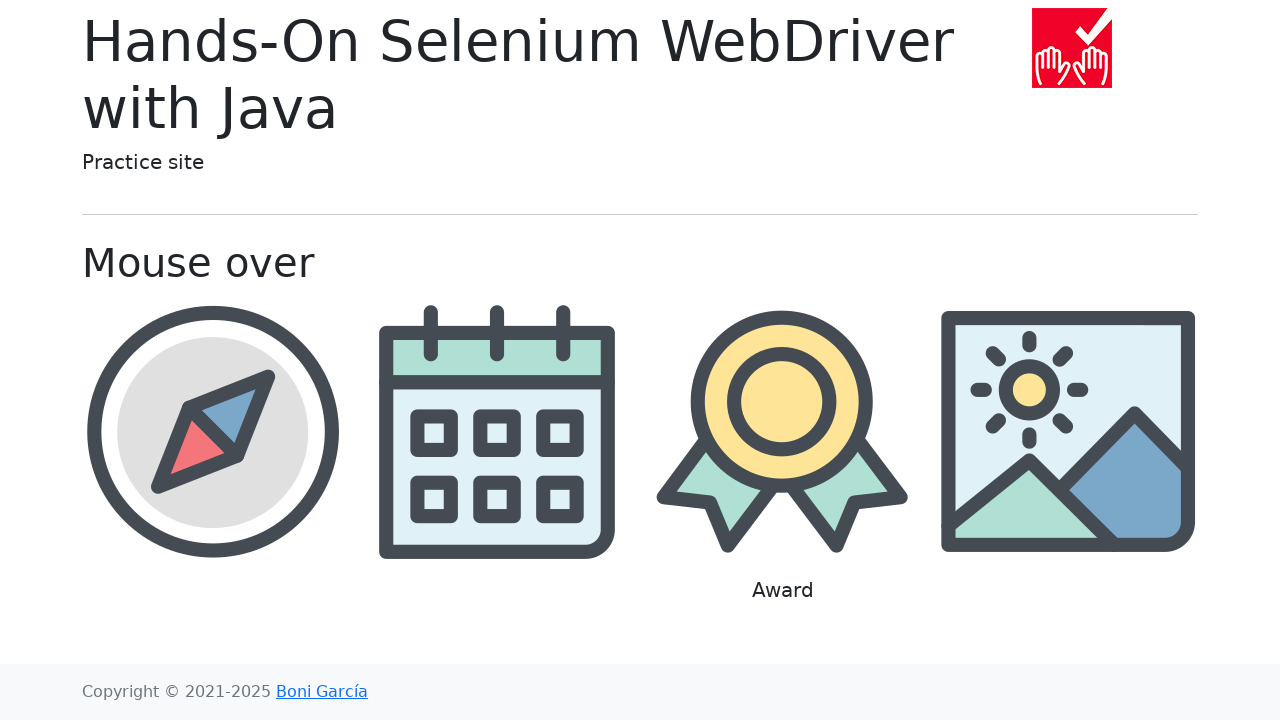

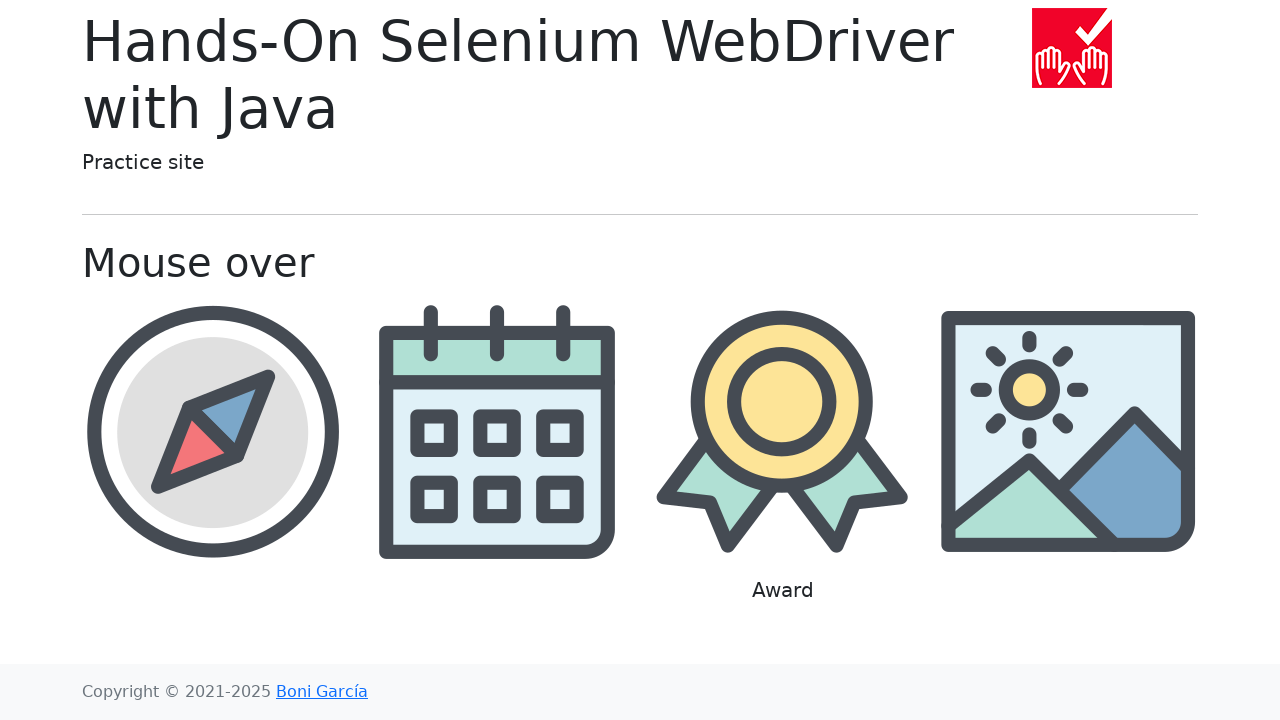